Navigates to the Automation Exercise homepage and verifies the page title contains "Automation Exercise".

Starting URL: https://www.automationexercise.com/

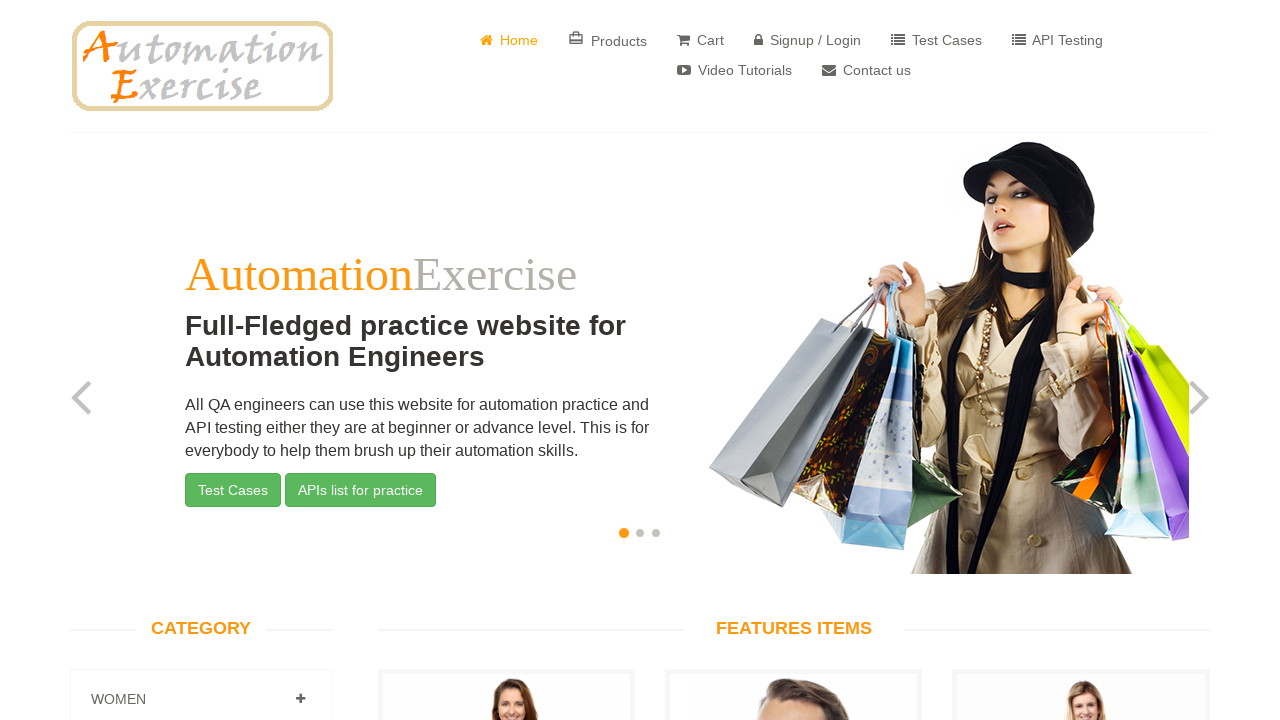

Verified page title contains 'Automation Exercise'
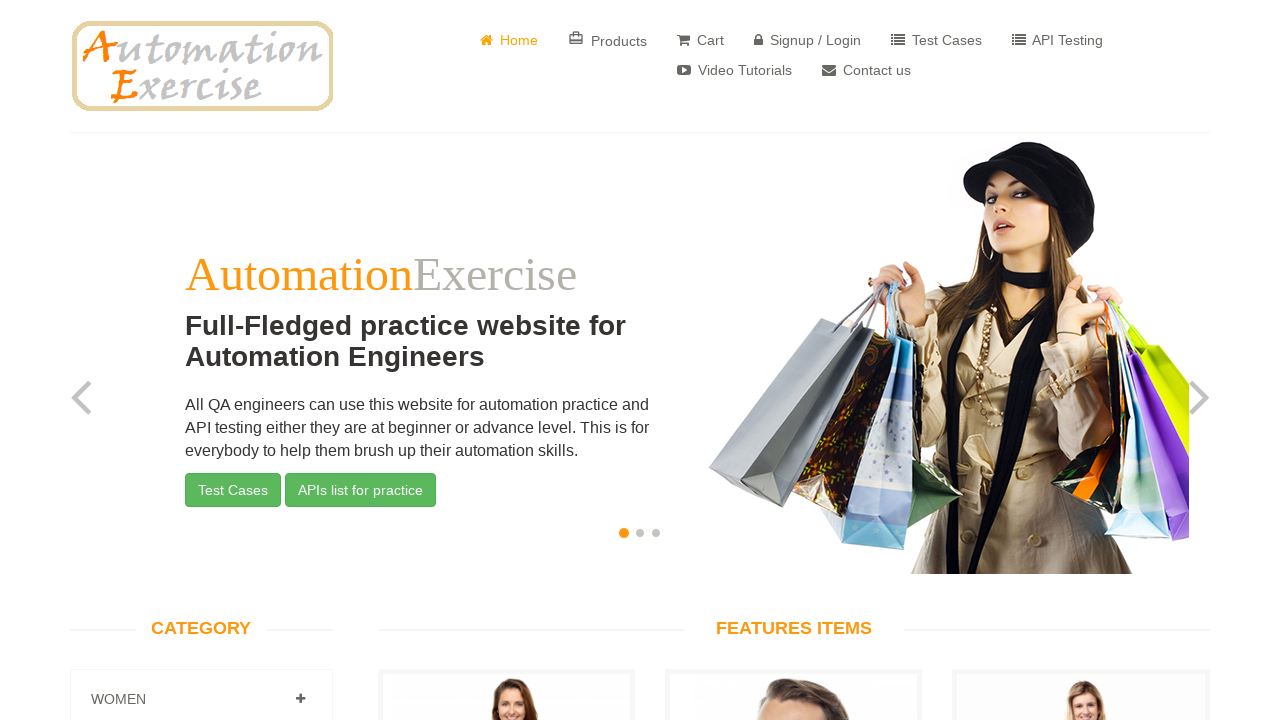

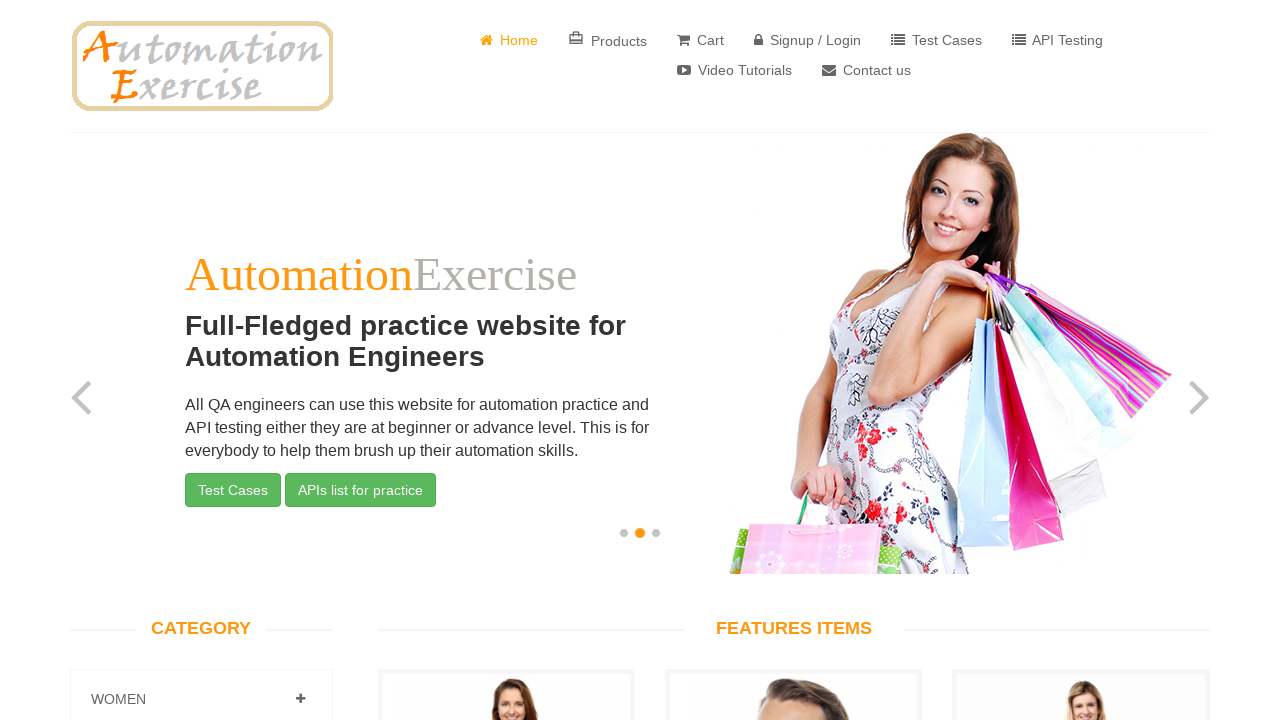